Tests window handling functionality by opening a new window, switching between parent and child windows, and verifying content in both

Starting URL: https://the-internet.herokuapp.com/

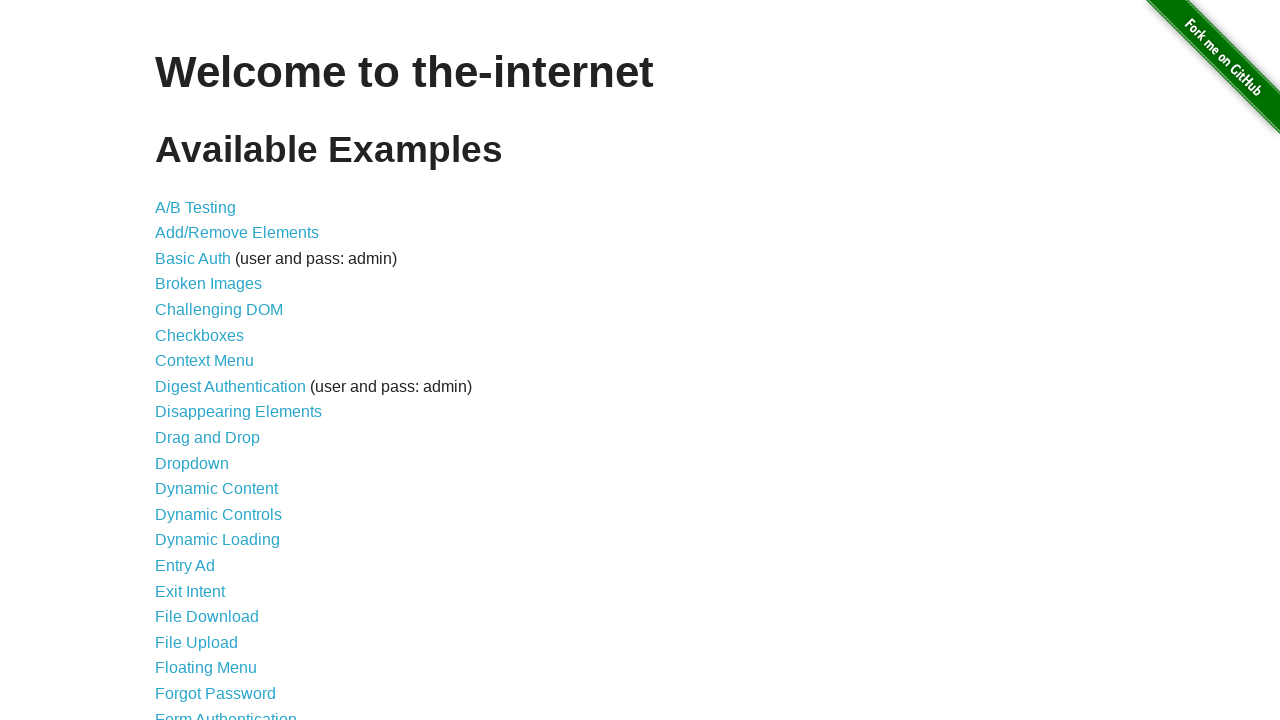

Clicked on 'Multiple Windows' link at (218, 369) on text='Multiple Windows'
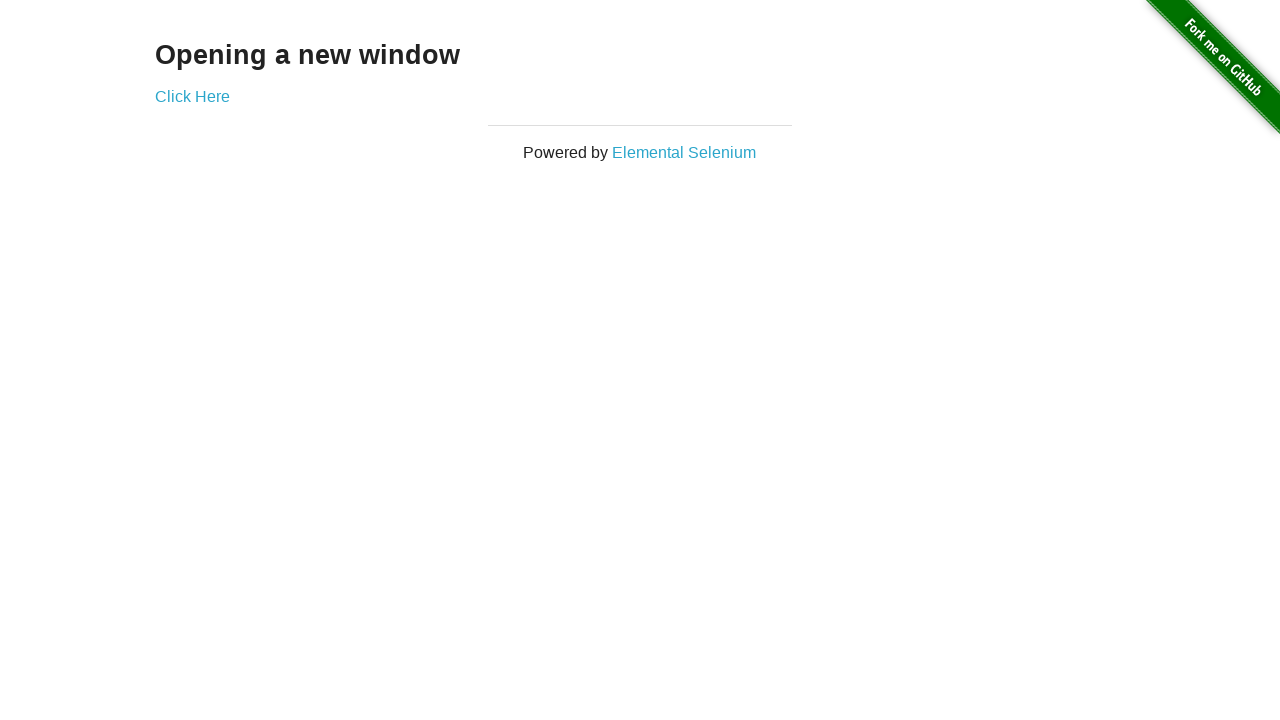

Clicked 'Click Here' to open new window at (192, 96) on text='Click Here'
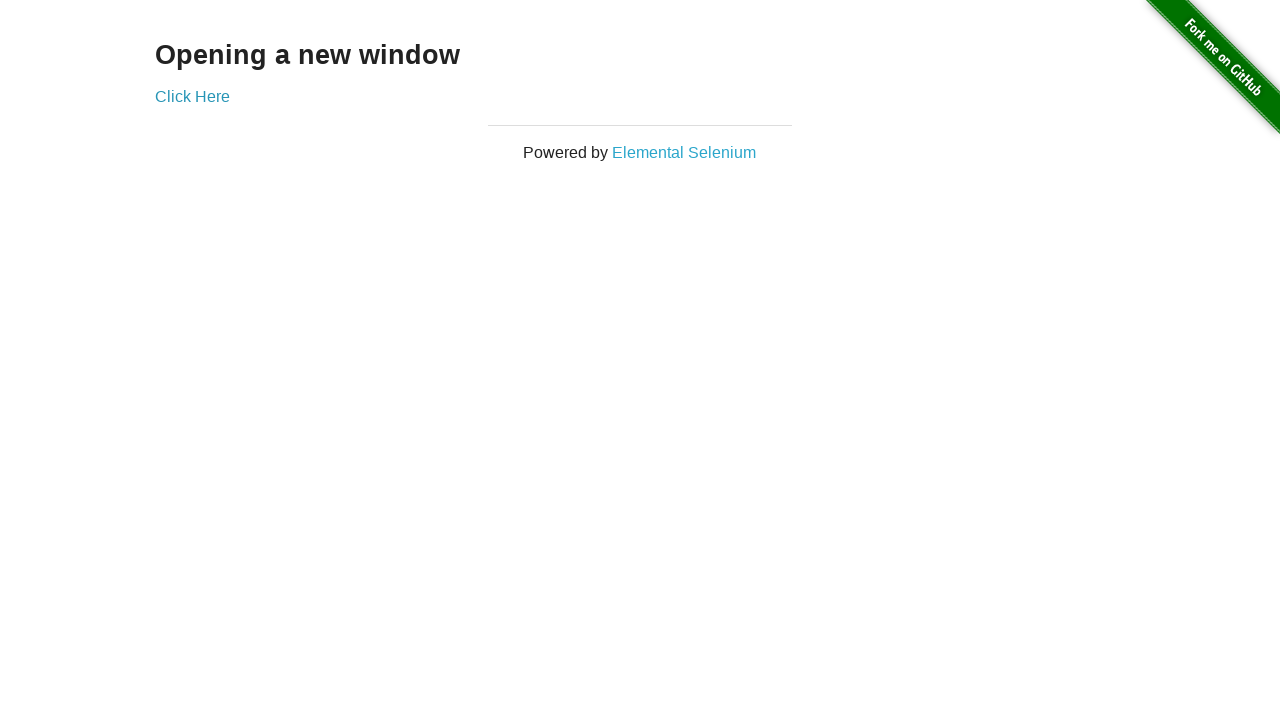

New window opened and captured
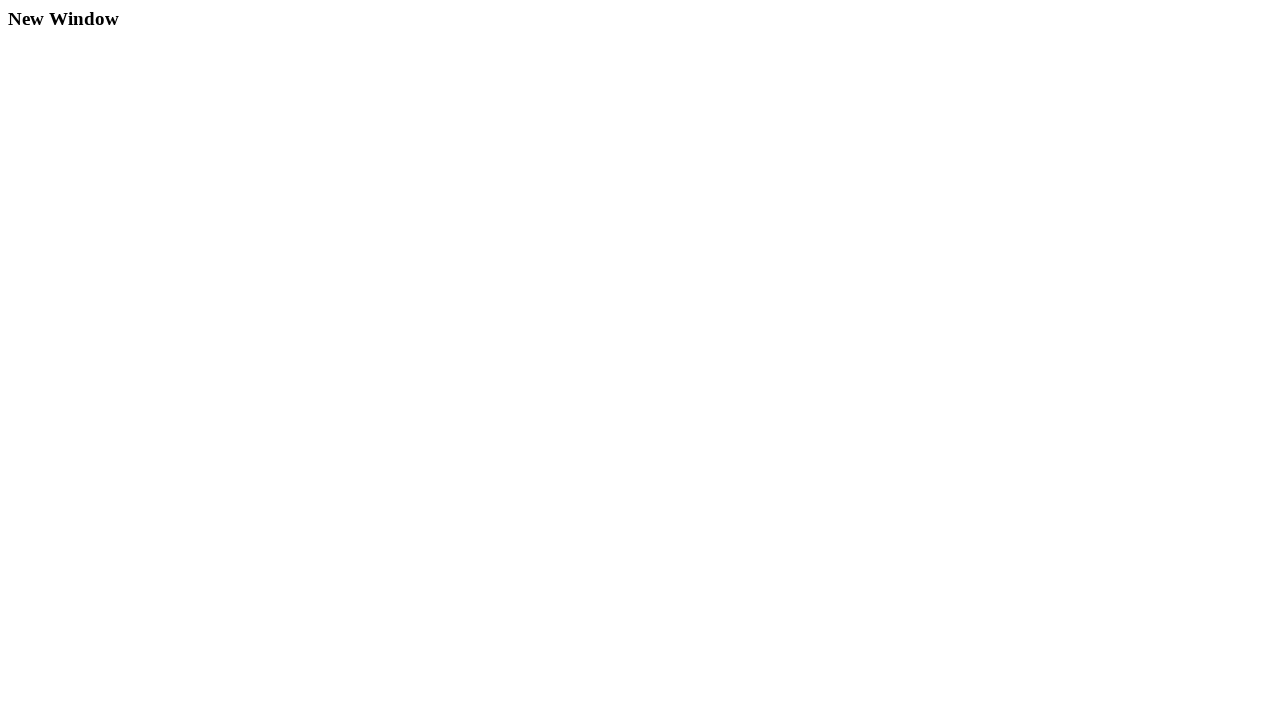

New window loaded completely
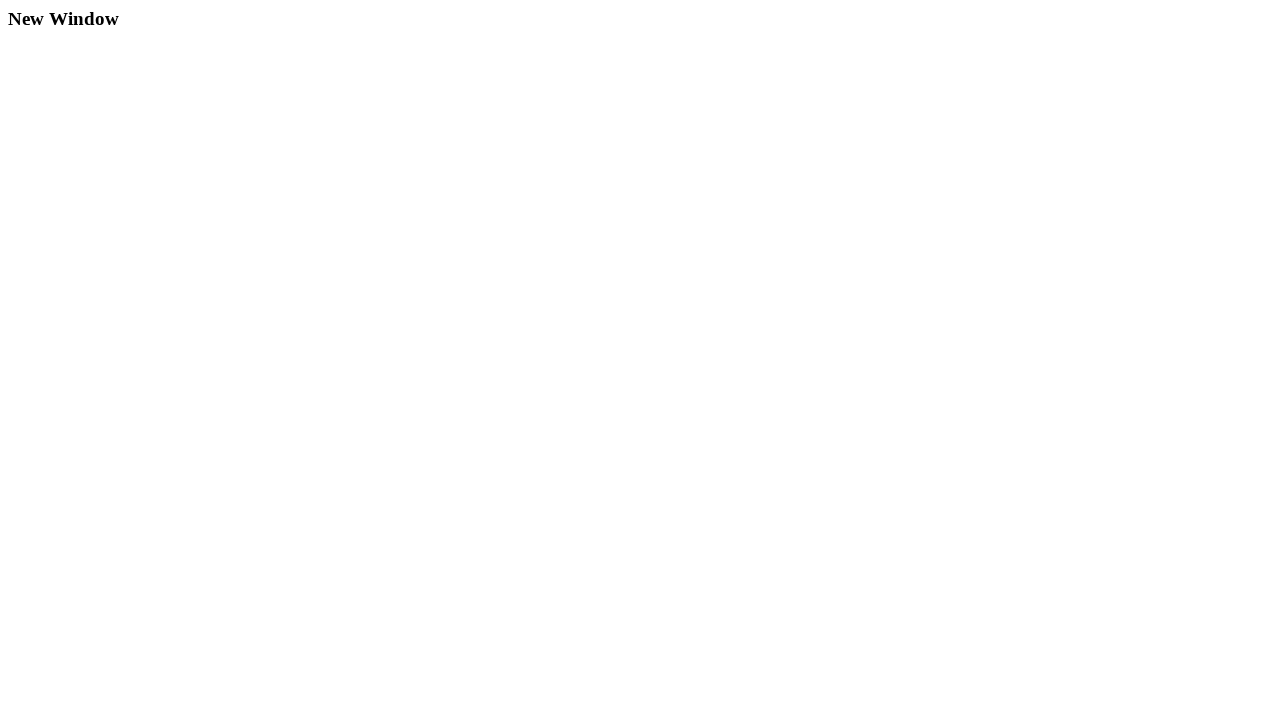

Retrieved text from child window: 'New Window'
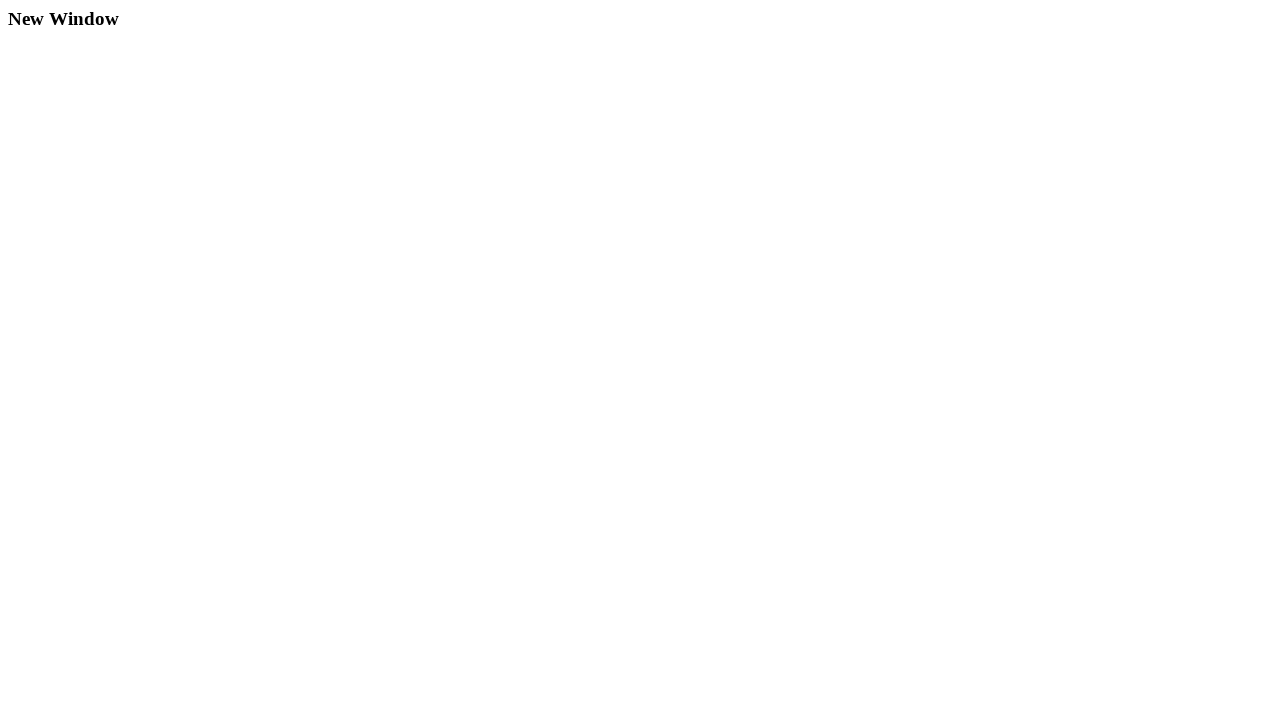

Retrieved text from parent window: 'Opening a new window'
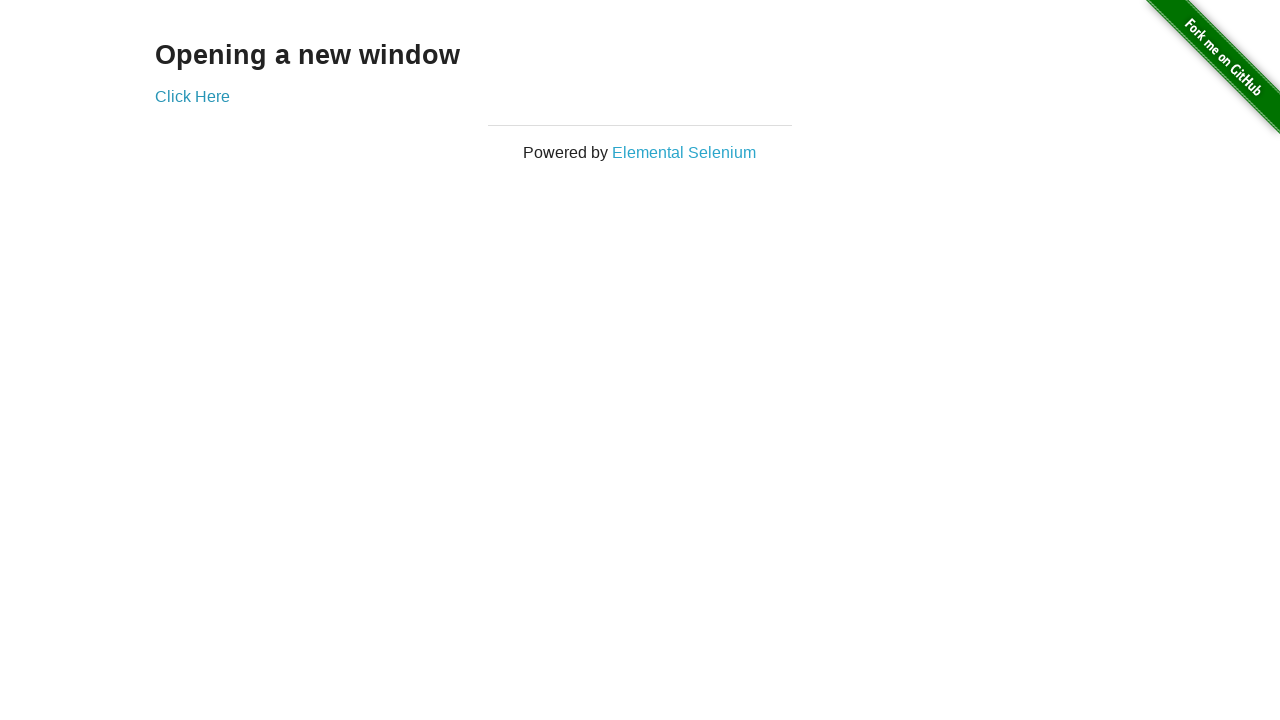

Closed child window
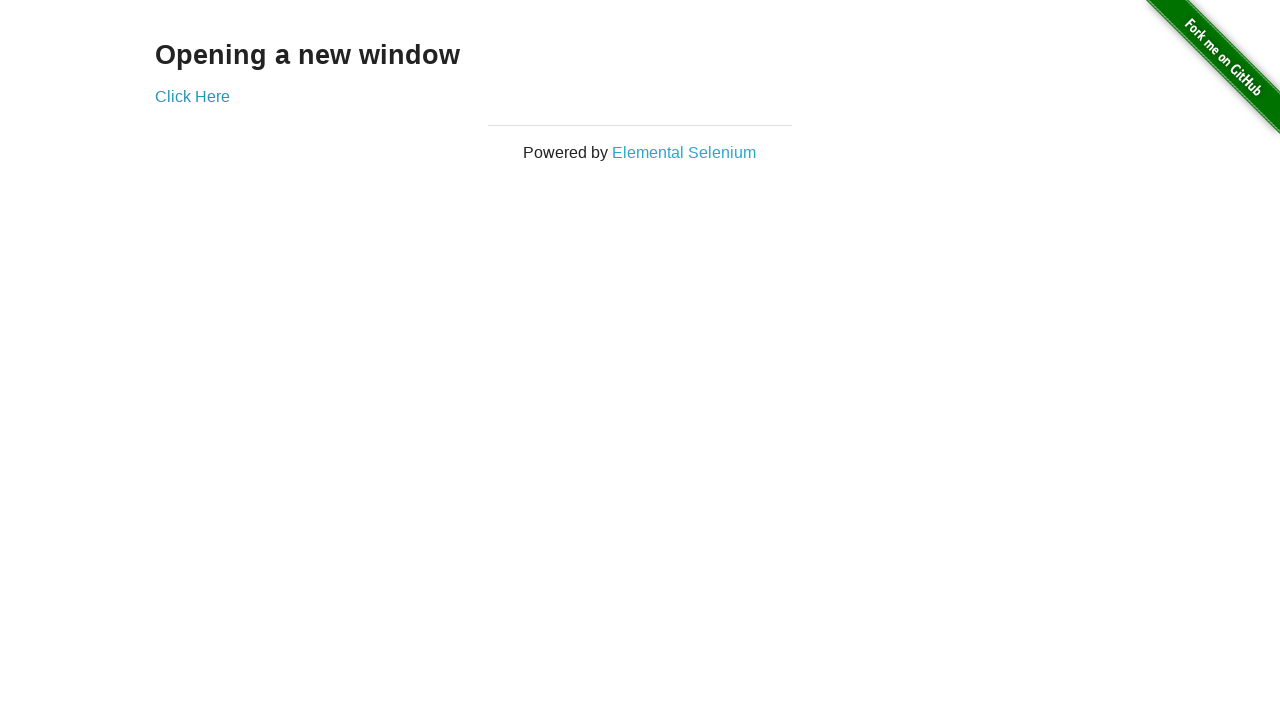

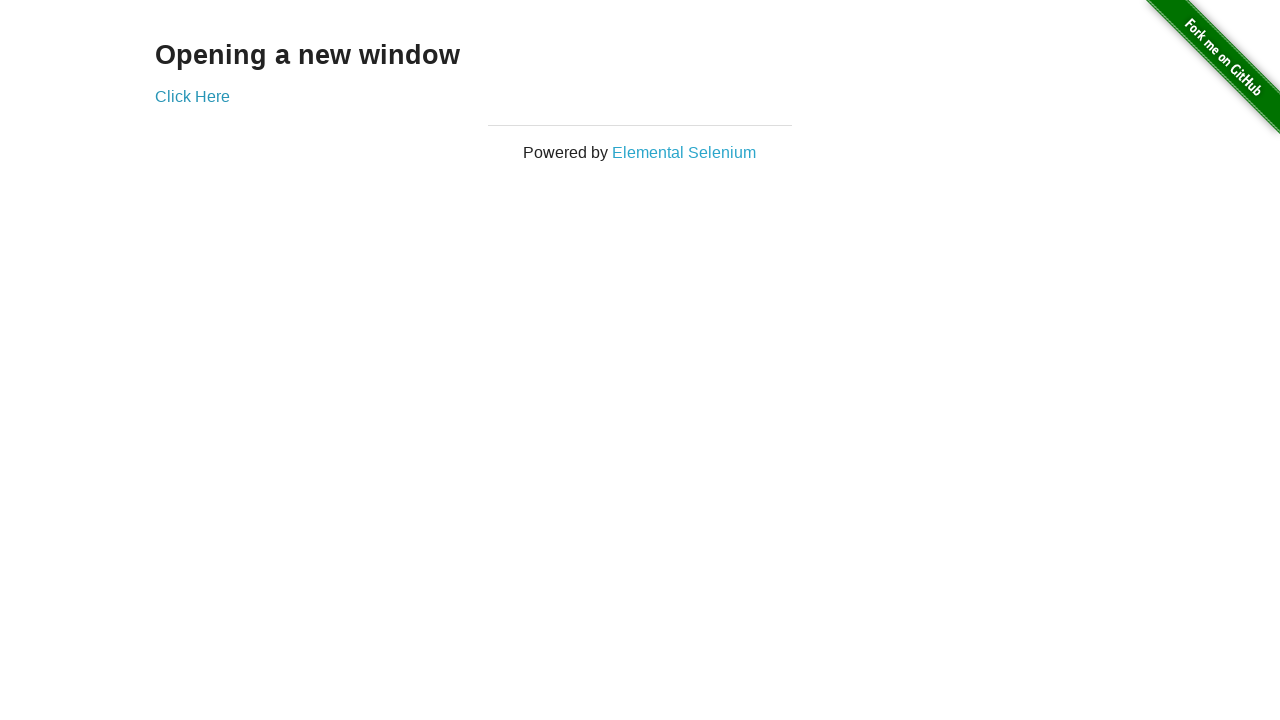